Tests JavaScript Prompt alert by triggering it, dismissing first to get null result, then triggering again, entering text, and accepting to validate the entered text

Starting URL: http://the-internet.herokuapp.com/

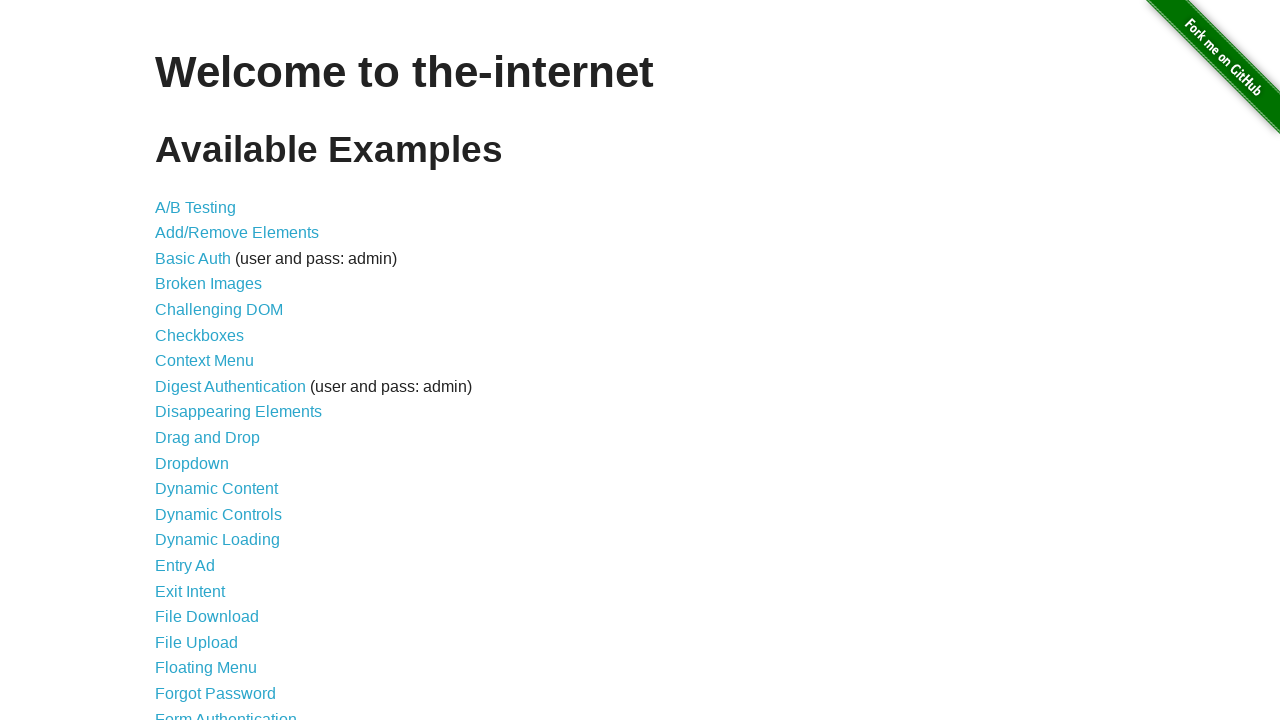

Clicked on 'JavaScript Alerts' link at (214, 361) on a:has-text('JavaScript Alerts')
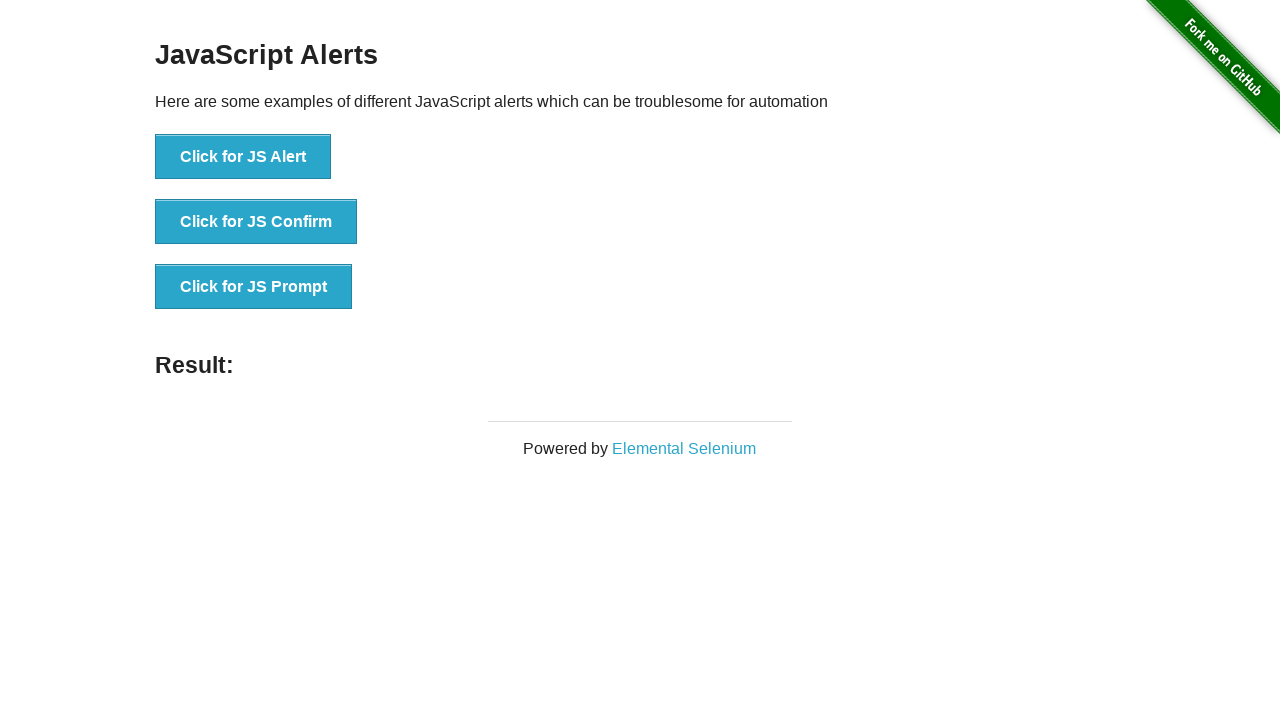

Set up dialog handler to dismiss prompt
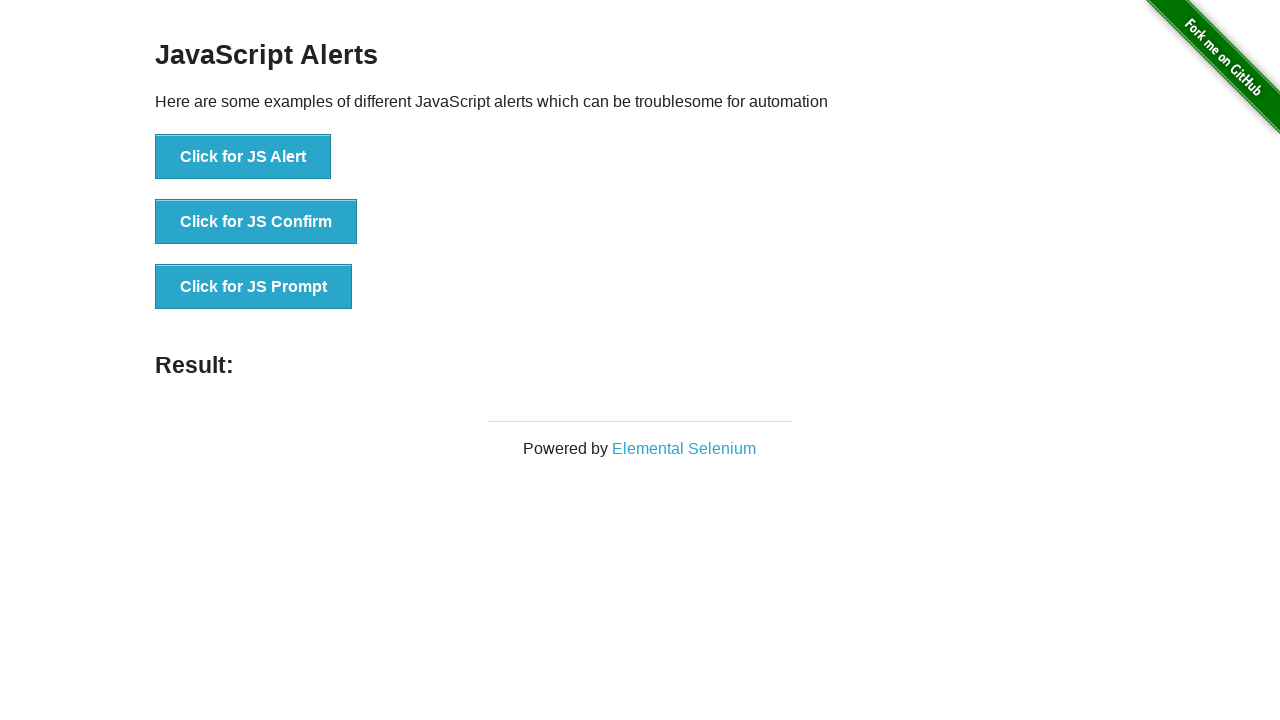

Clicked 'Click for JS Prompt' button to trigger prompt alert at (254, 287) on button:has-text('Click for JS Prompt')
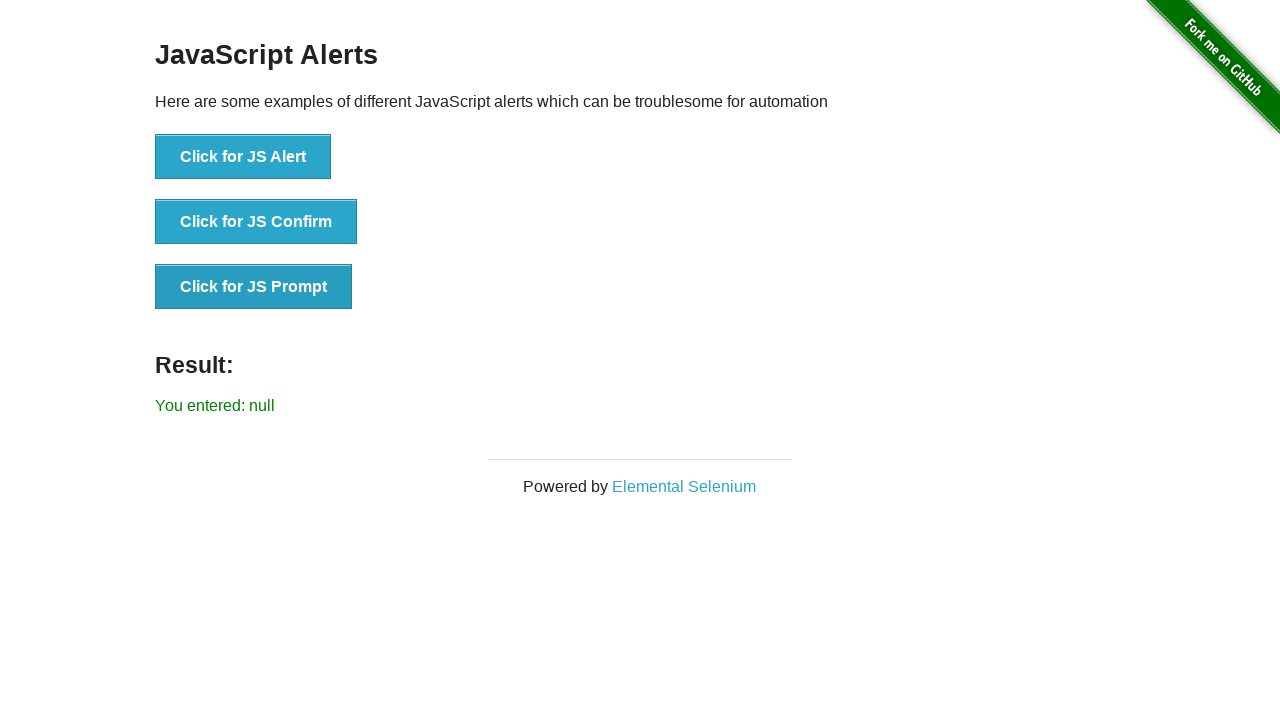

Verified prompt was dismissed with null result
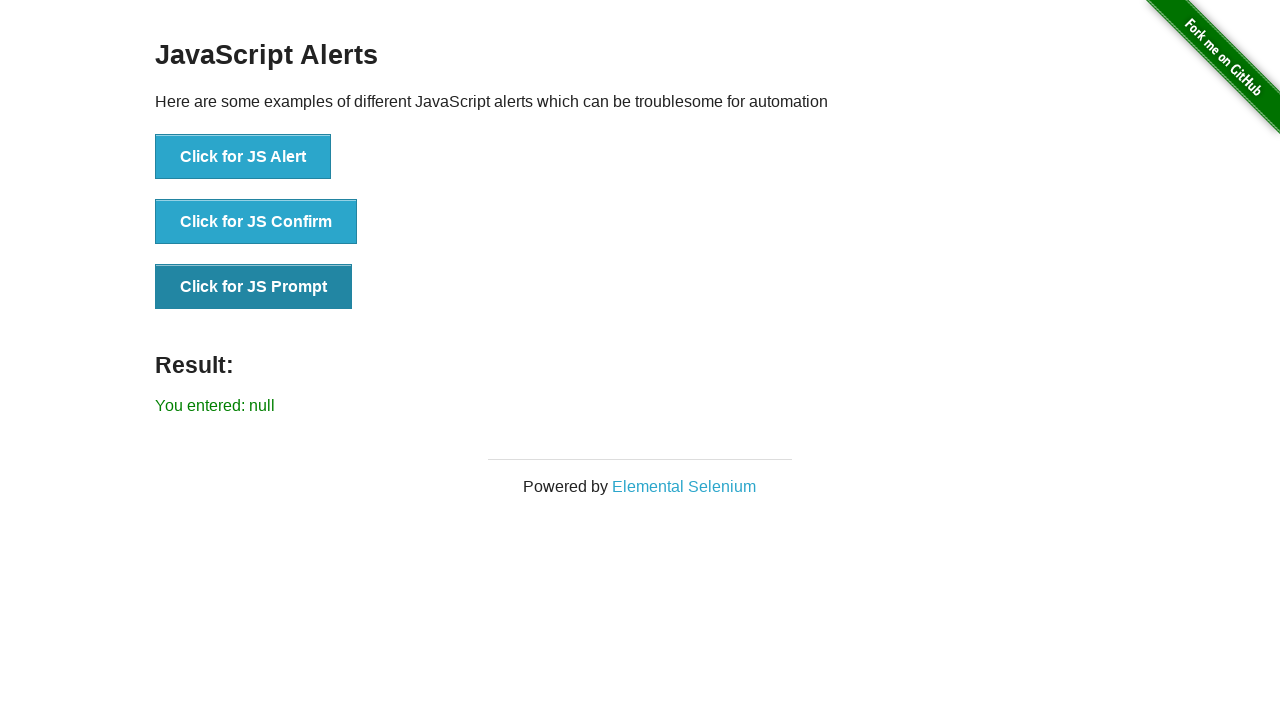

Set up dialog handler to accept prompt with text 'Hello'
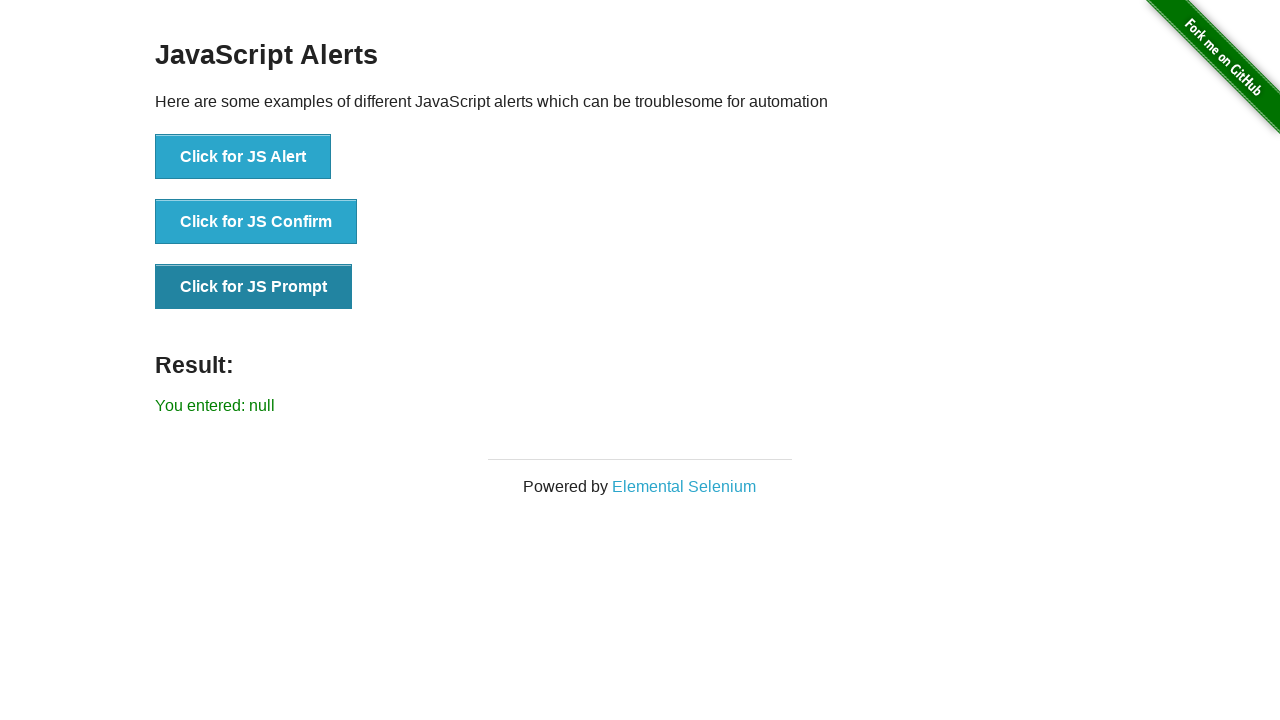

Clicked 'Click for JS Prompt' button again to trigger prompt alert at (254, 287) on button:has-text('Click for JS Prompt')
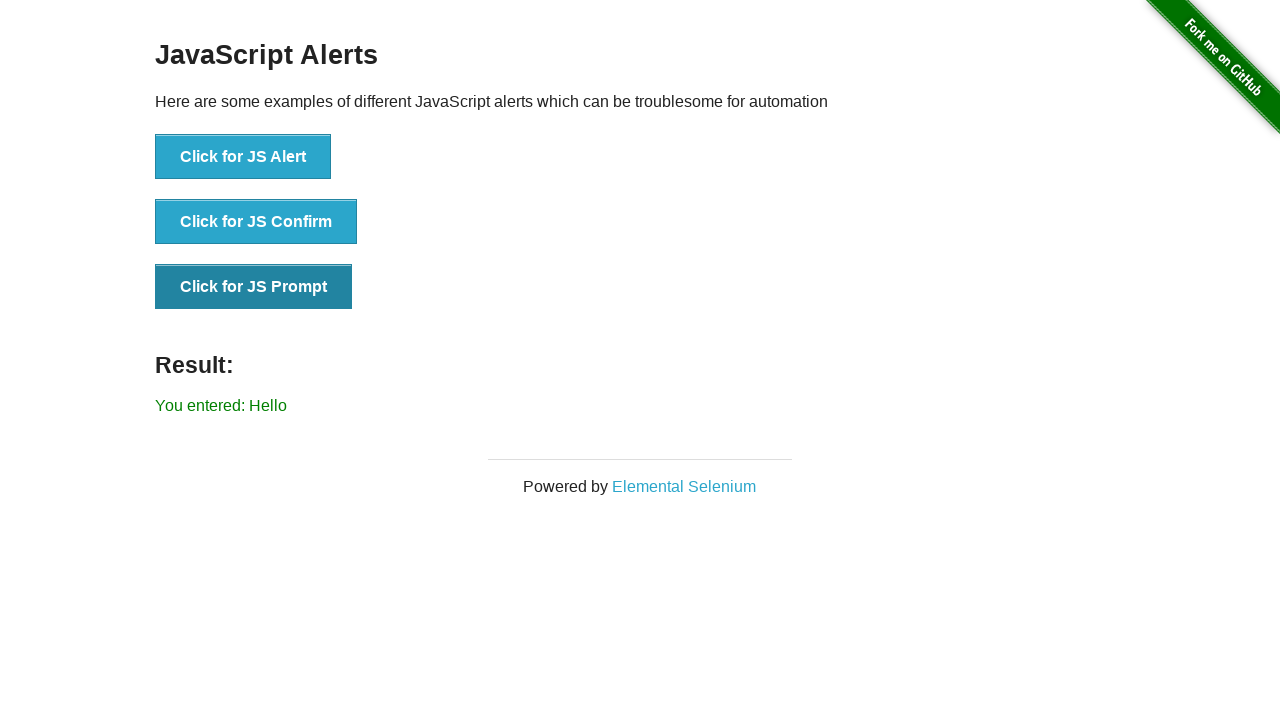

Verified prompt was accepted with entered text 'Hello'
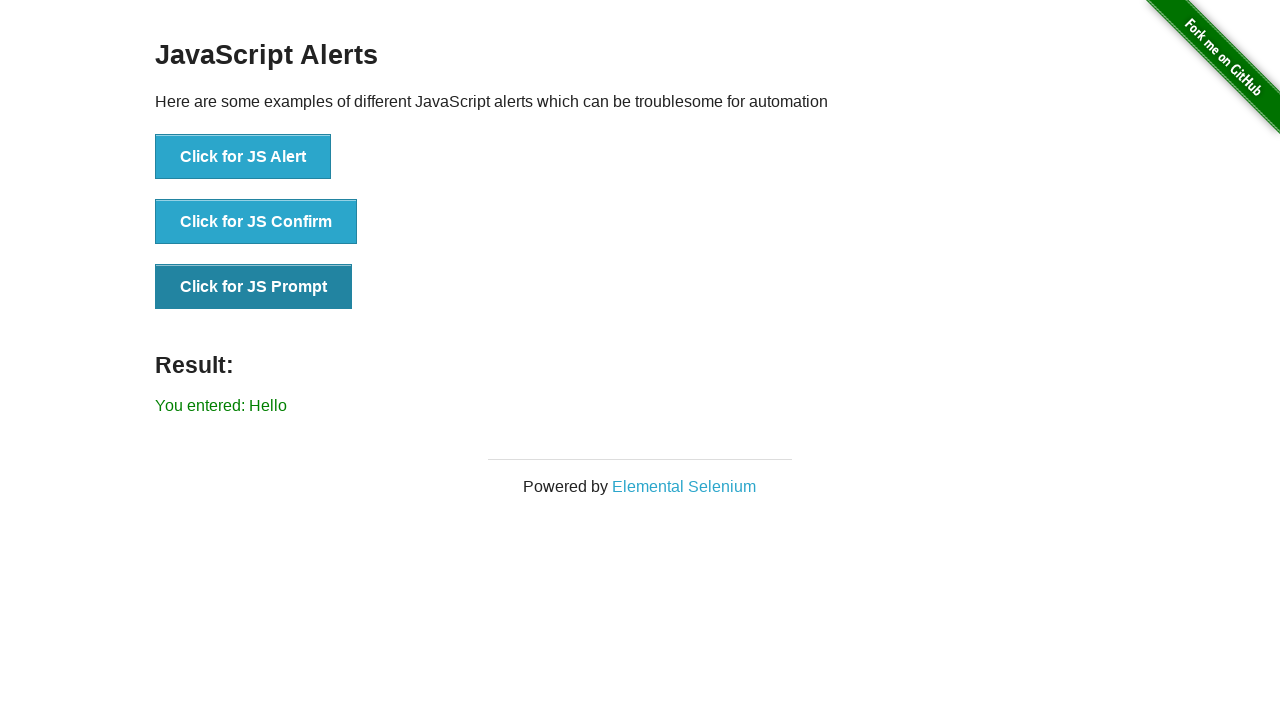

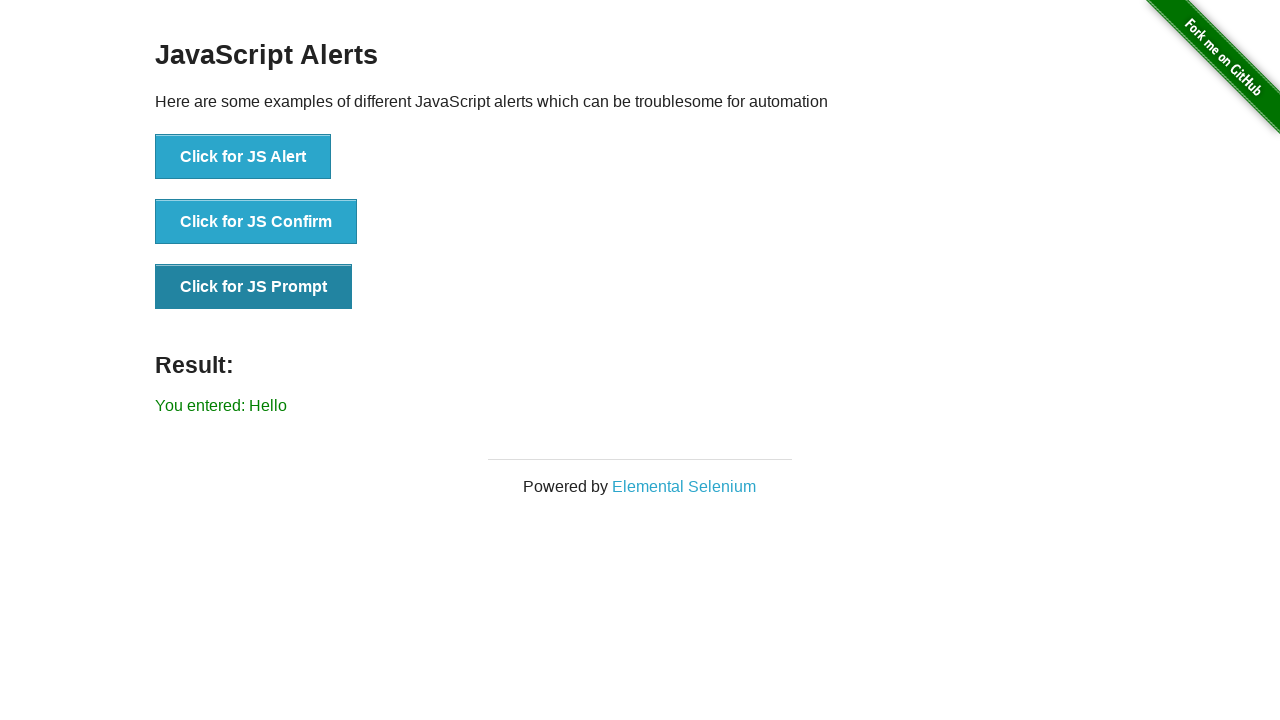